Tests checkbox functionality by checking and unchecking individual checkboxes (Sunday, Monday, Thursday), then iterating through multiple checkboxes to check and uncheck them programmatically.

Starting URL: https://testautomationpractice.blogspot.com/

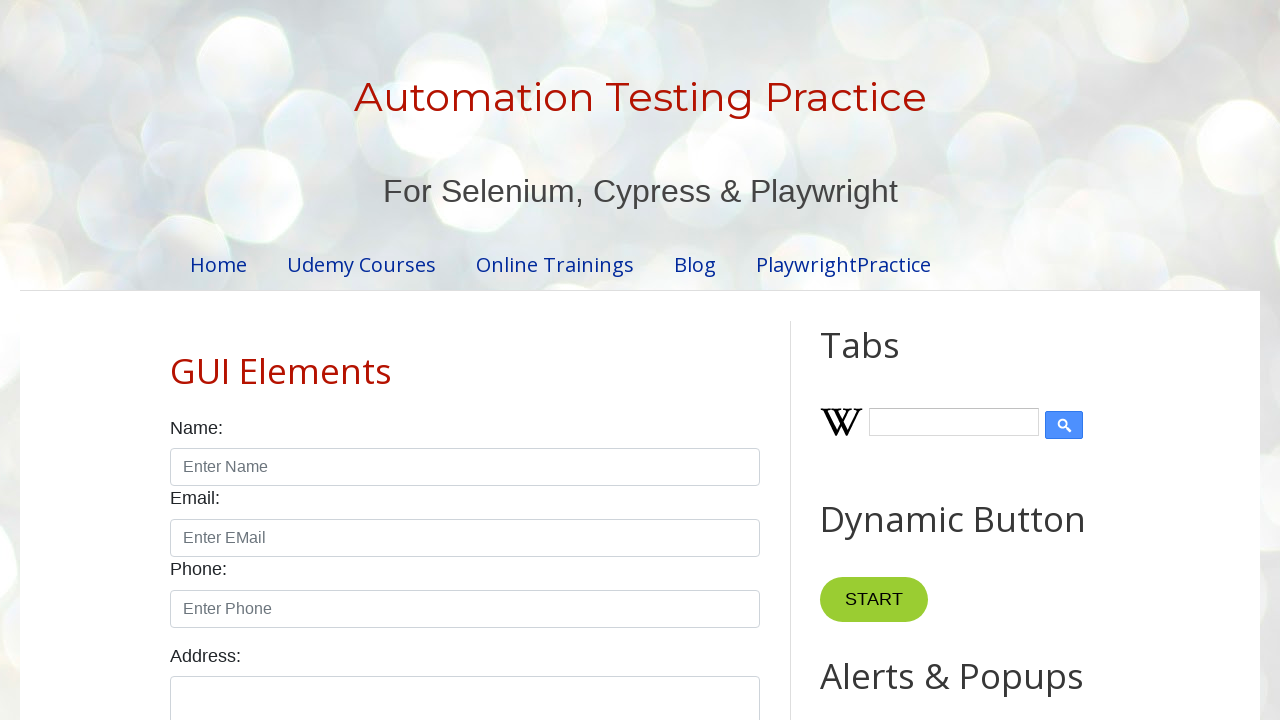

Checked Sunday checkbox at (176, 360) on xpath=//input[@id='sunday']
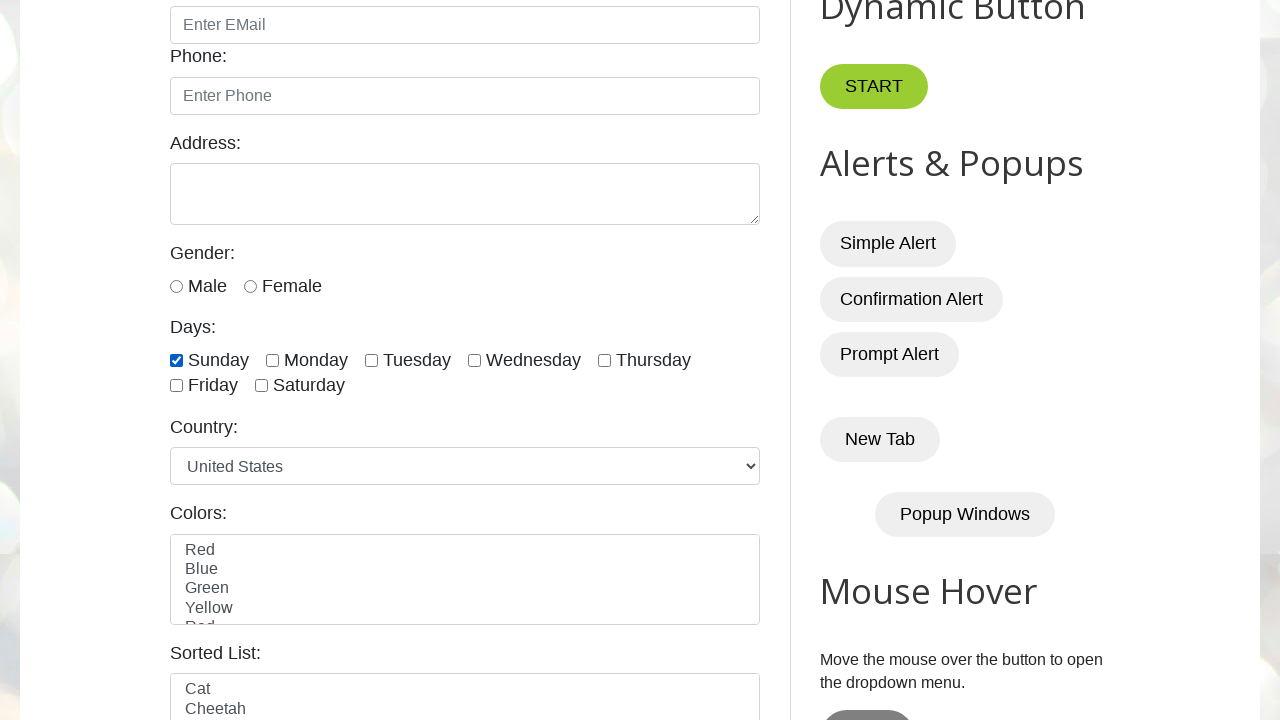

Checked Monday checkbox at (272, 360) on xpath=//input[@id='monday']
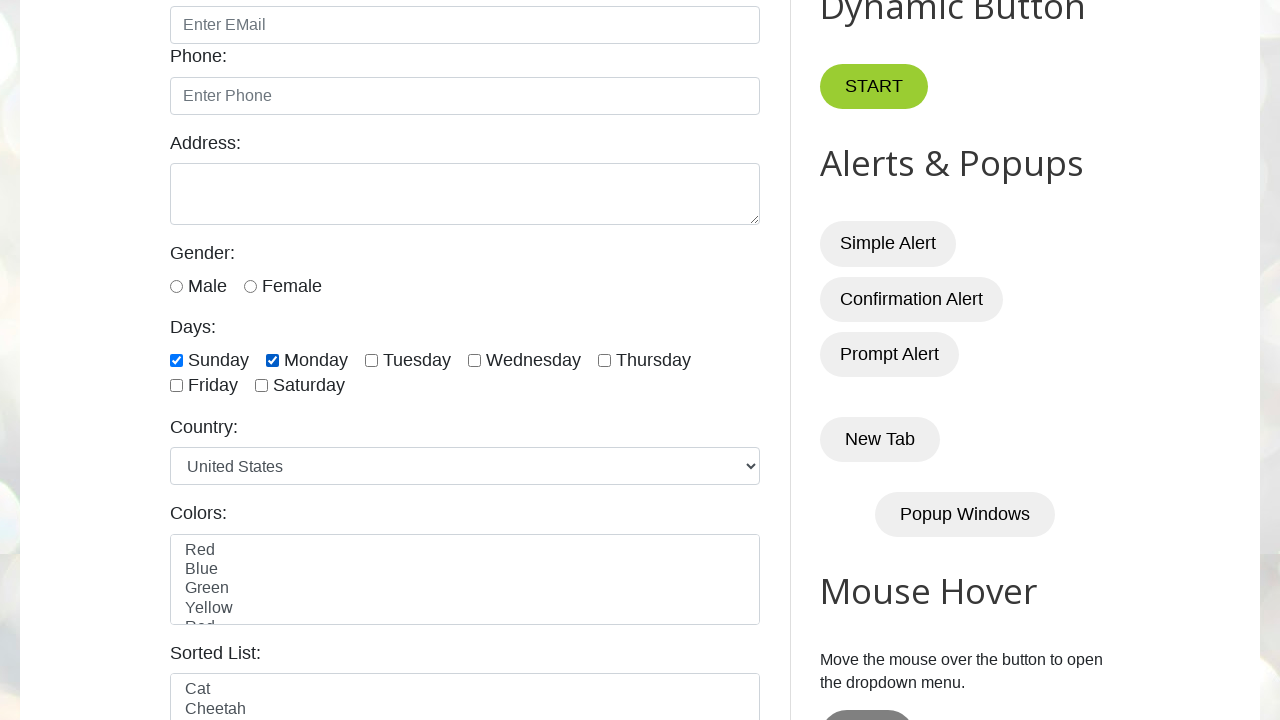

Checked Thursday checkbox at (604, 360) on xpath=//input[@id='thursday']
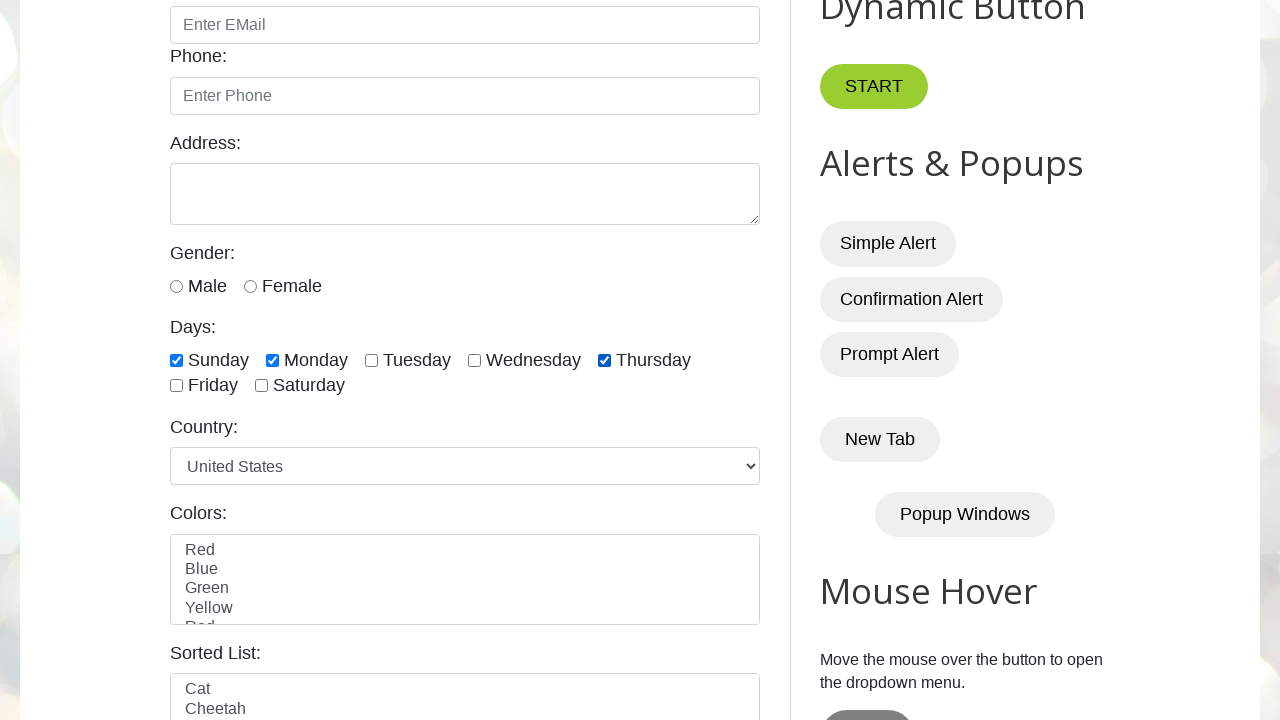

Unchecked Sunday checkbox at (176, 360) on xpath=//input[@id='sunday']
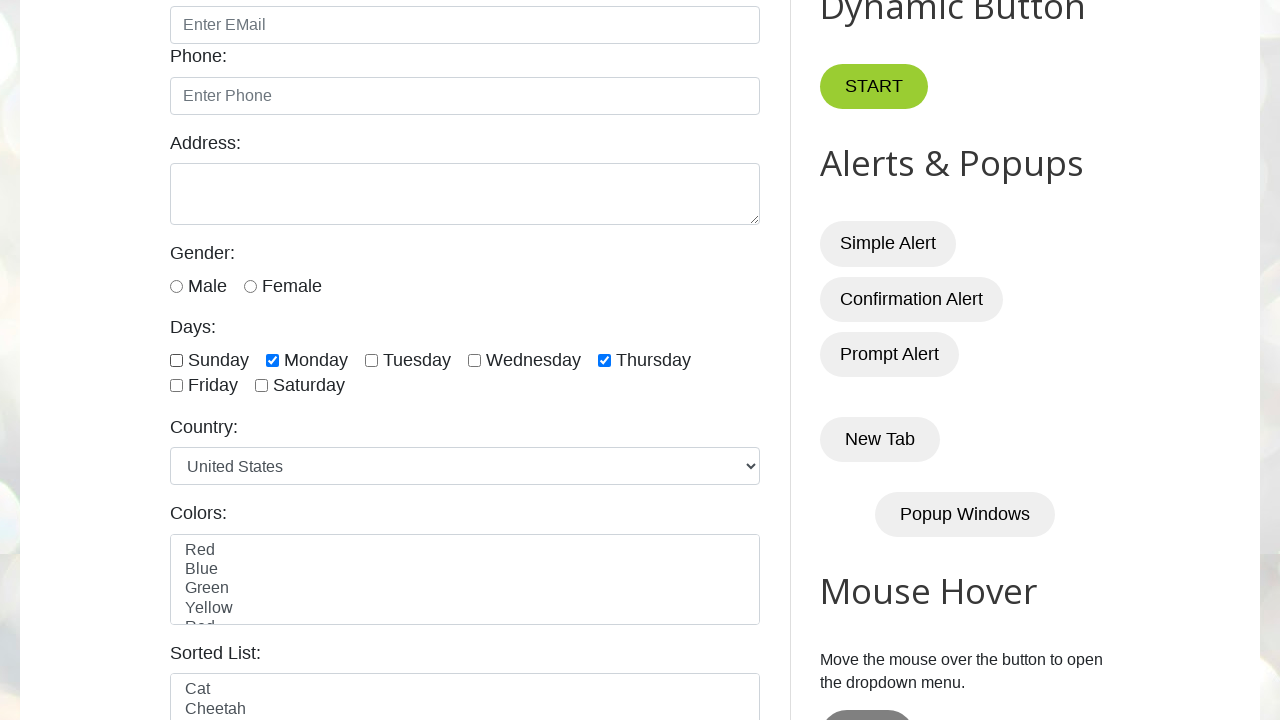

Unchecked Monday checkbox at (272, 360) on xpath=//input[@id='monday']
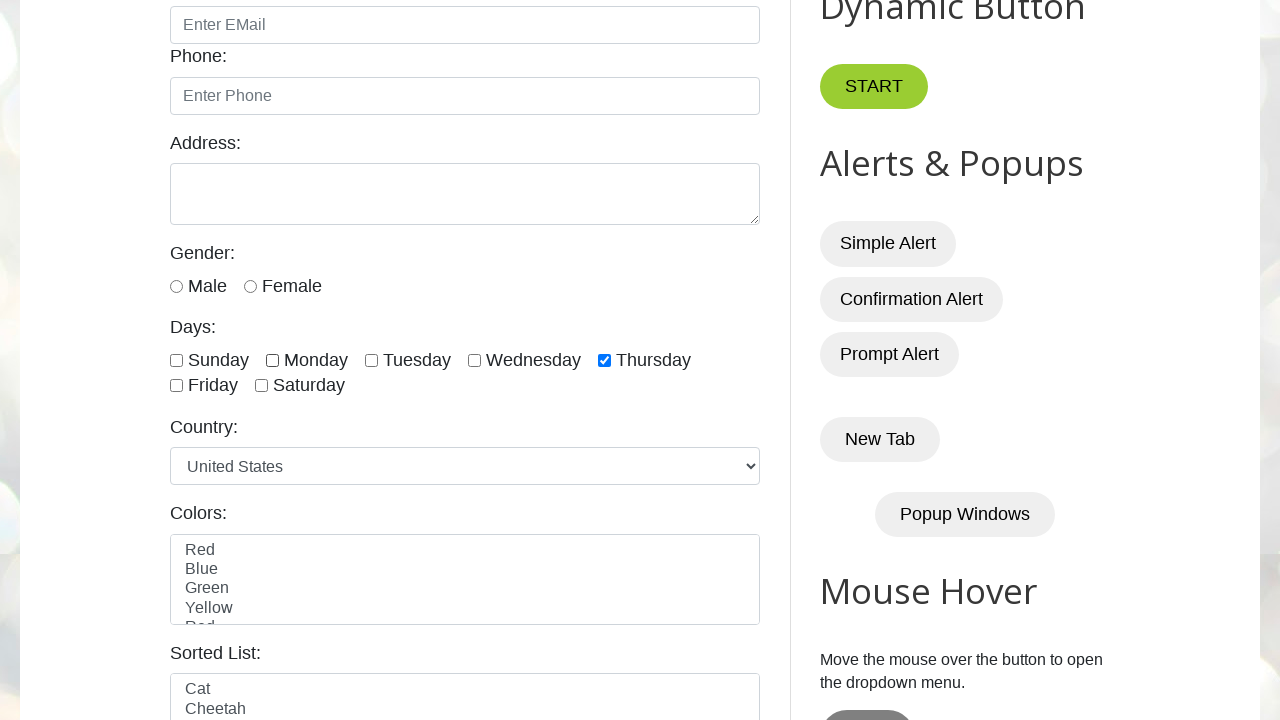

Unchecked Thursday checkbox at (604, 360) on xpath=//input[@id='thursday']
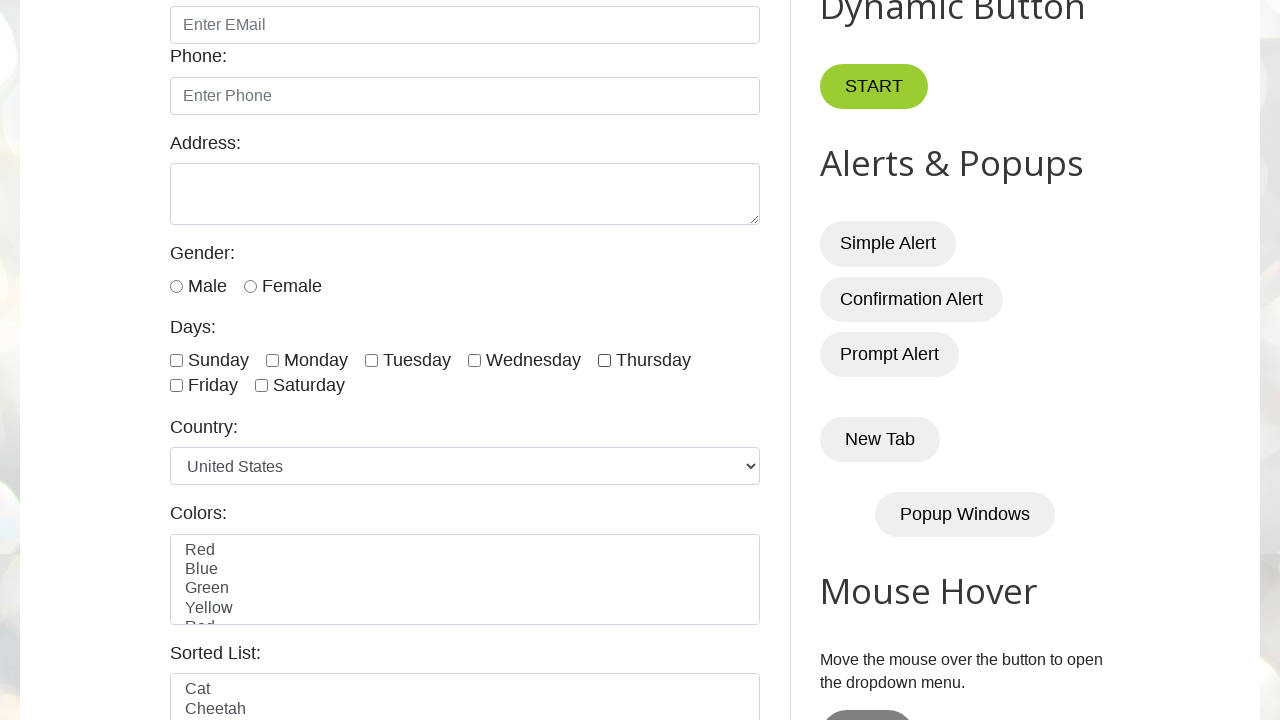

Checked checkbox with locator //input[@id='sunday' and @type='checkbox'] at (176, 360) on //input[@id='sunday' and @type='checkbox']
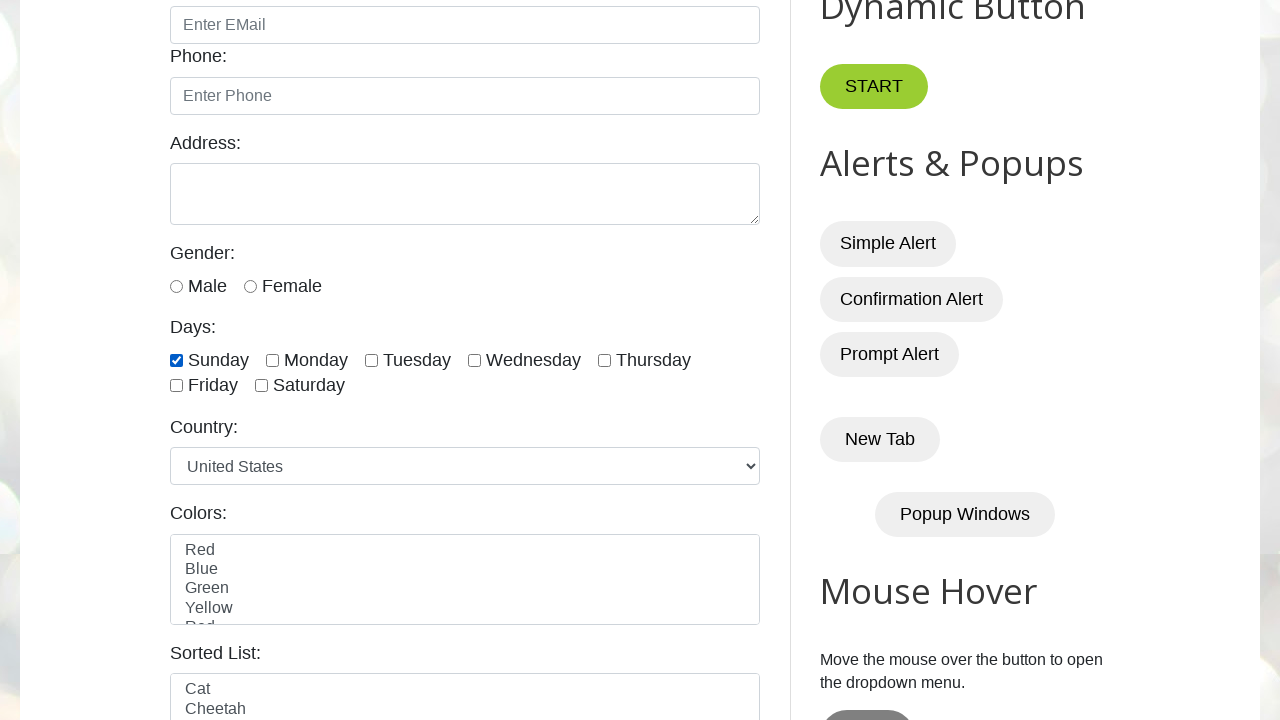

Checked checkbox with locator //input[@id='monday' and @type='checkbox'] at (272, 360) on //input[@id='monday' and @type='checkbox']
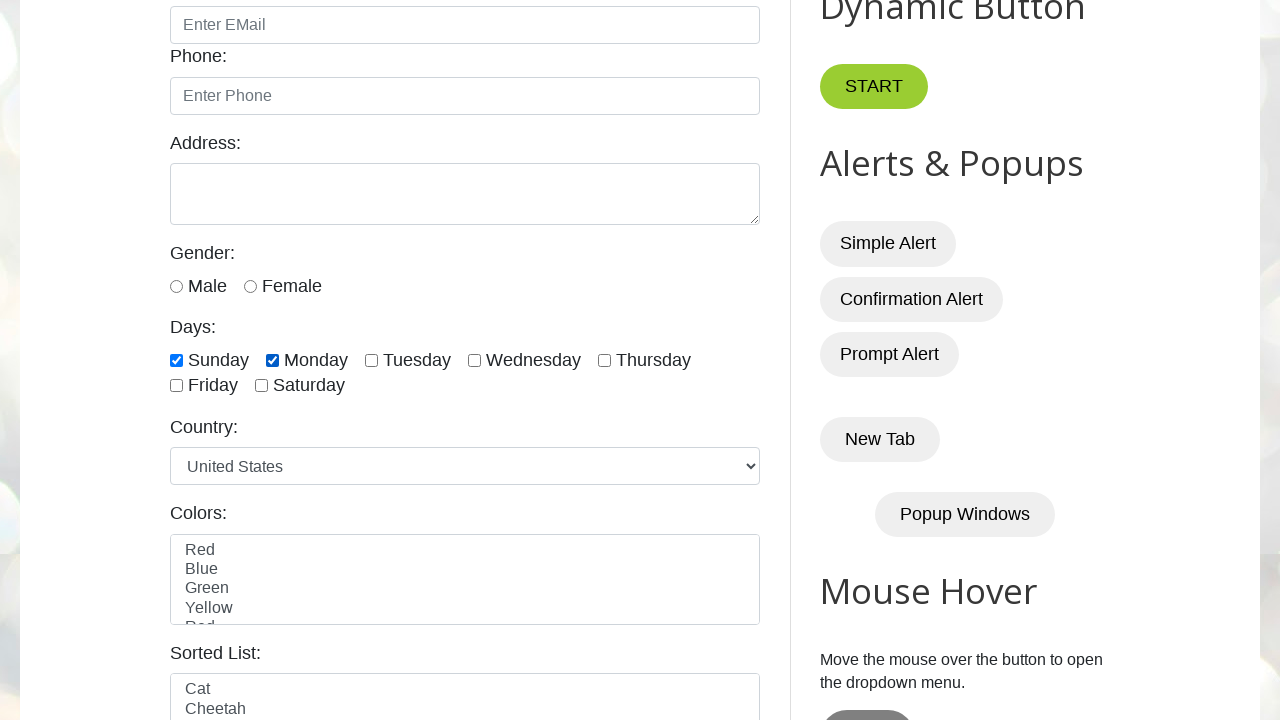

Checked checkbox with locator //input[@id='thursday' and @type='checkbox'] at (604, 360) on //input[@id='thursday' and @type='checkbox']
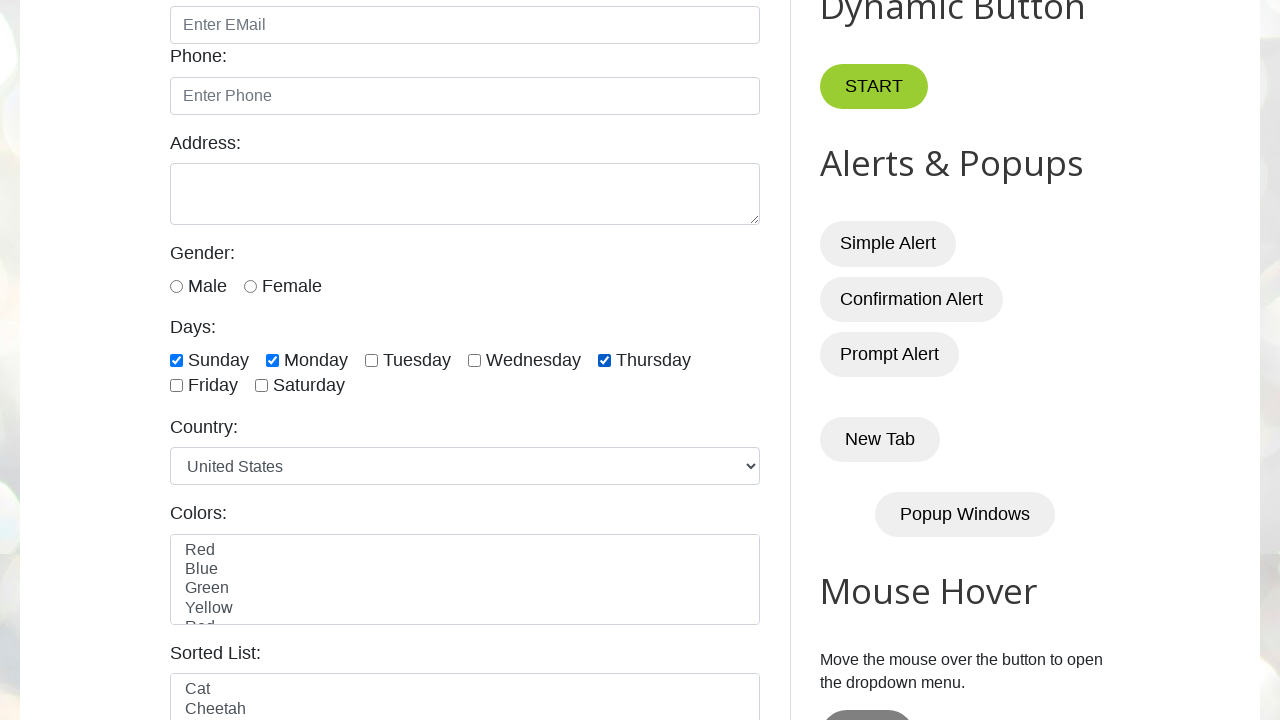

Verified checkbox is checked for locator //input[@id='sunday' and @type='checkbox']
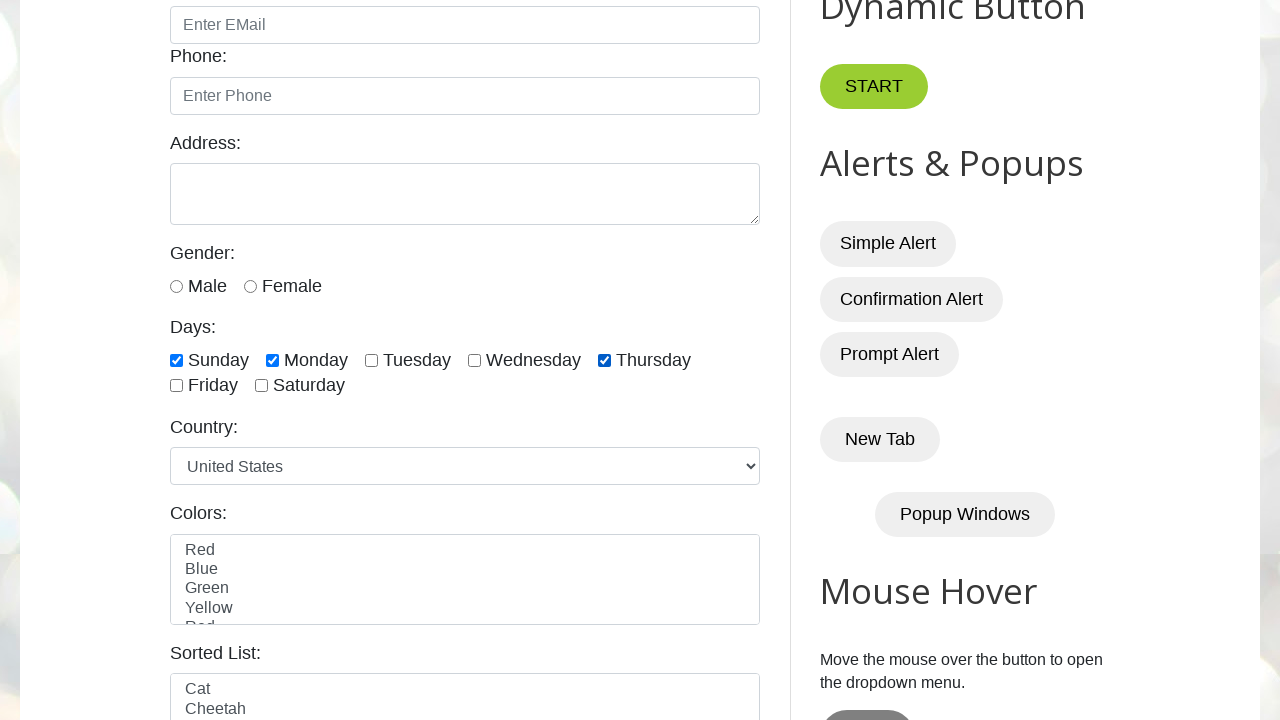

Unchecked checkbox with locator //input[@id='sunday' and @type='checkbox'] at (176, 360) on //input[@id='sunday' and @type='checkbox']
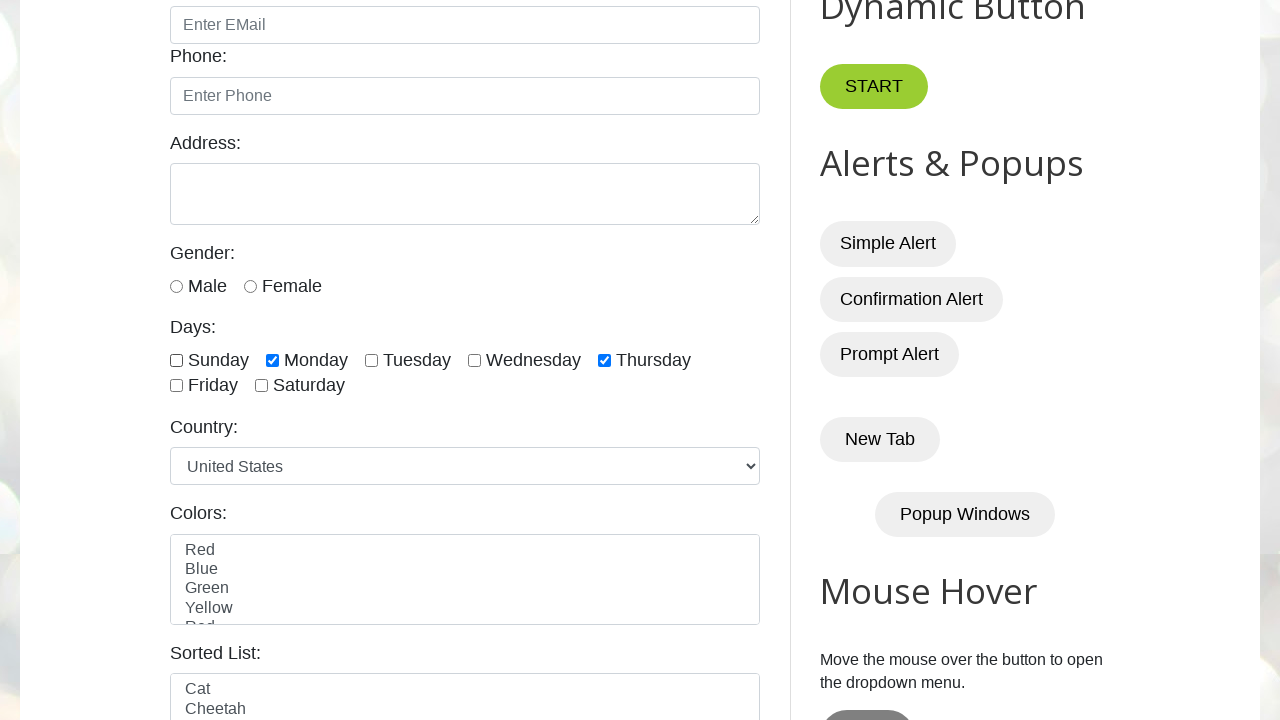

Verified checkbox is checked for locator //input[@id='monday' and @type='checkbox']
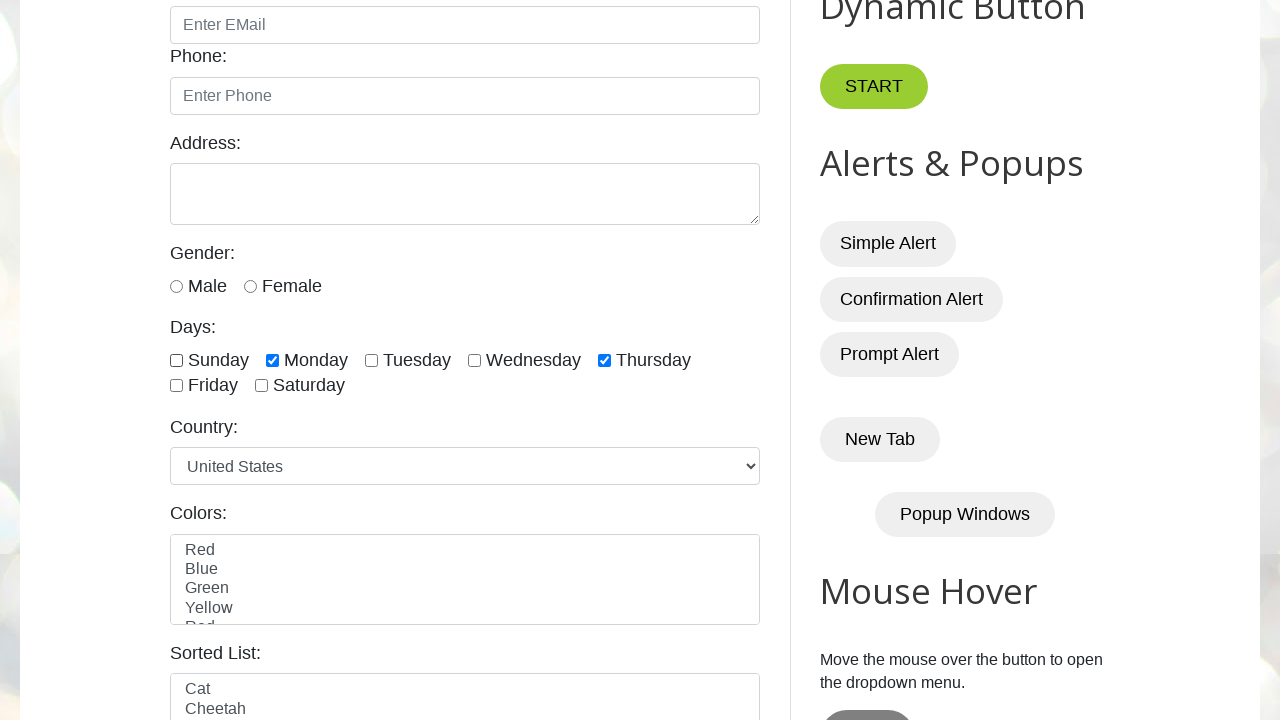

Unchecked checkbox with locator //input[@id='monday' and @type='checkbox'] at (272, 360) on //input[@id='monday' and @type='checkbox']
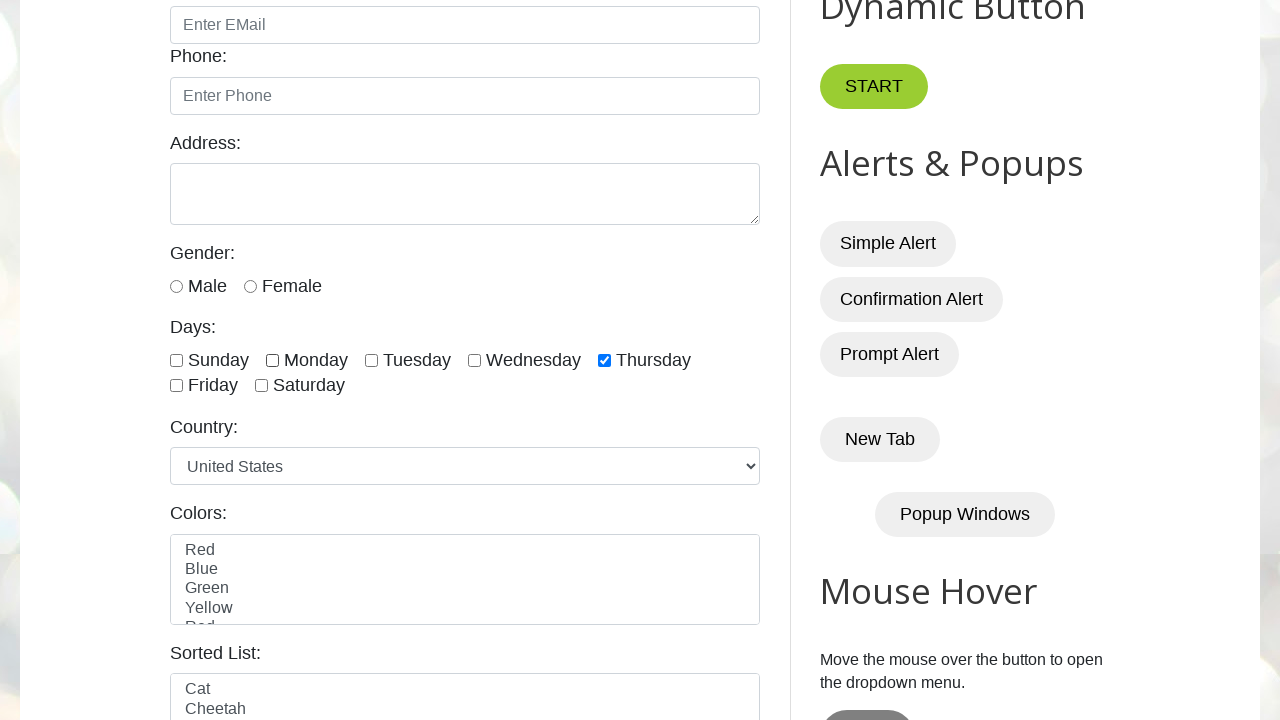

Verified checkbox is checked for locator //input[@id='thursday' and @type='checkbox']
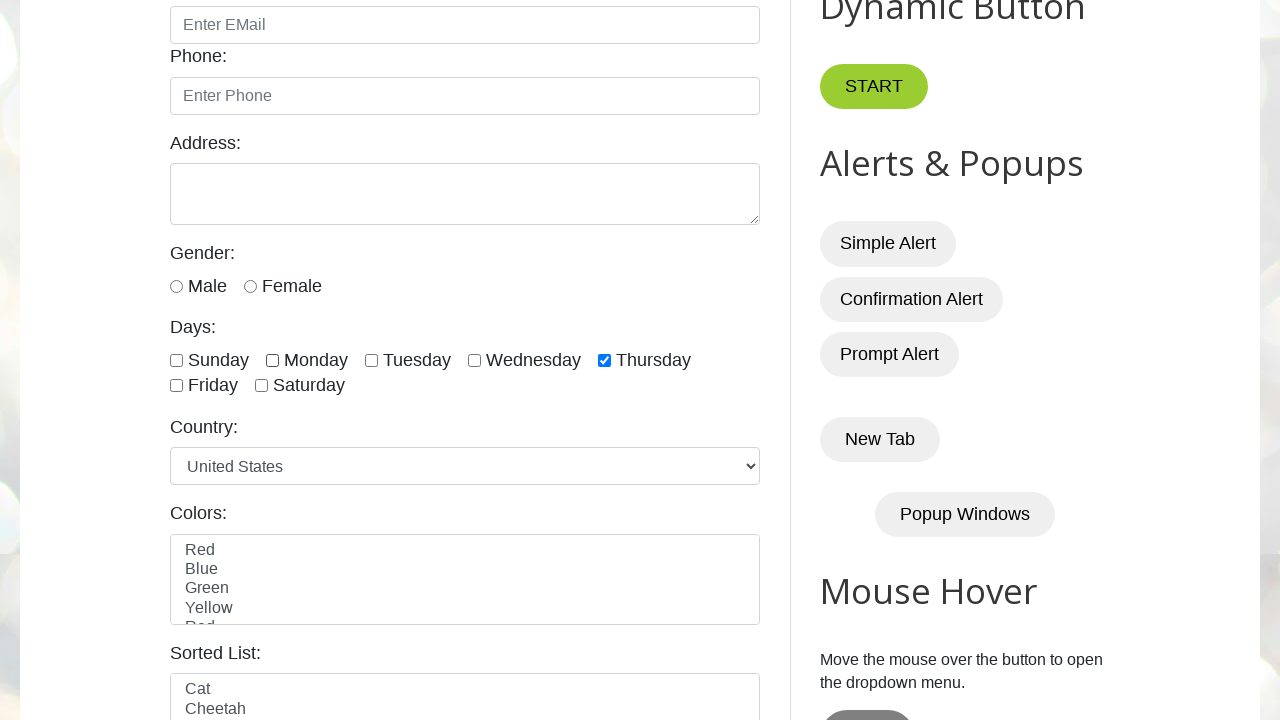

Unchecked checkbox with locator //input[@id='thursday' and @type='checkbox'] at (604, 360) on //input[@id='thursday' and @type='checkbox']
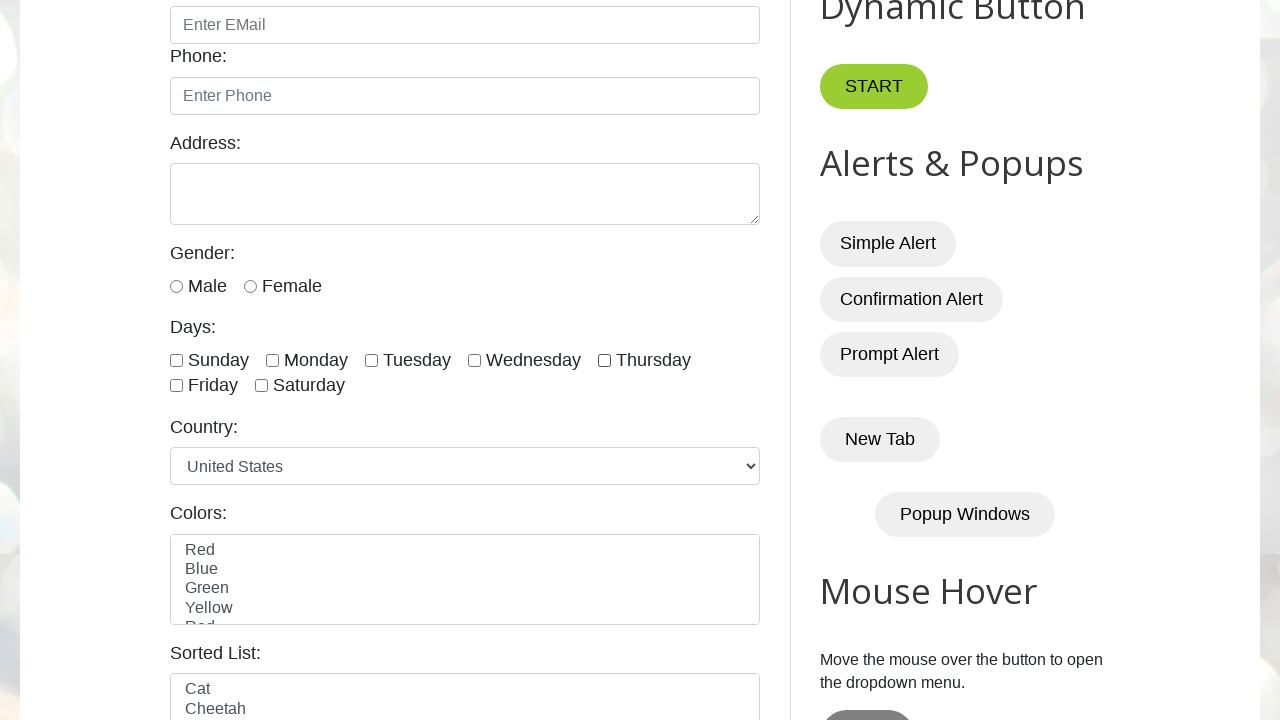

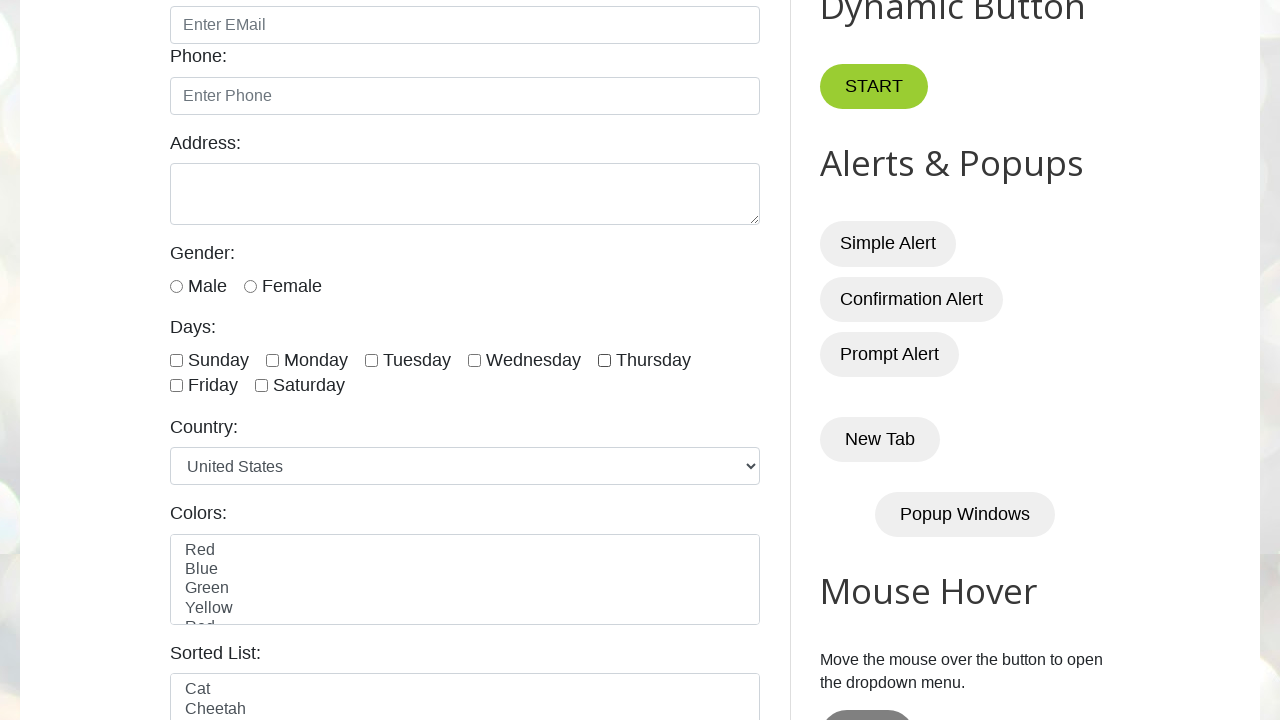